Tests JavaScript prompt dialog by clicking the third button, entering text, accepting the prompt, and verifying the entered text appears in the result

Starting URL: https://the-internet.herokuapp.com/javascript_alerts

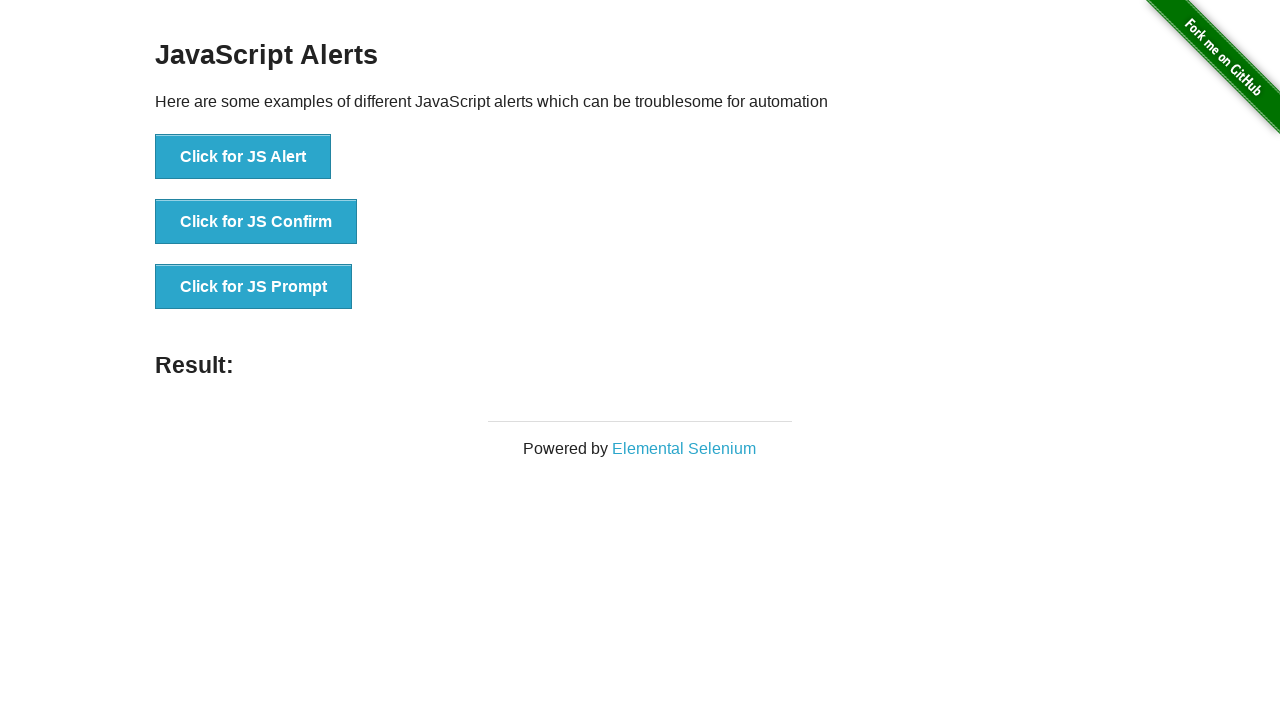

Set up dialog handler to accept prompt with 'John Smith'
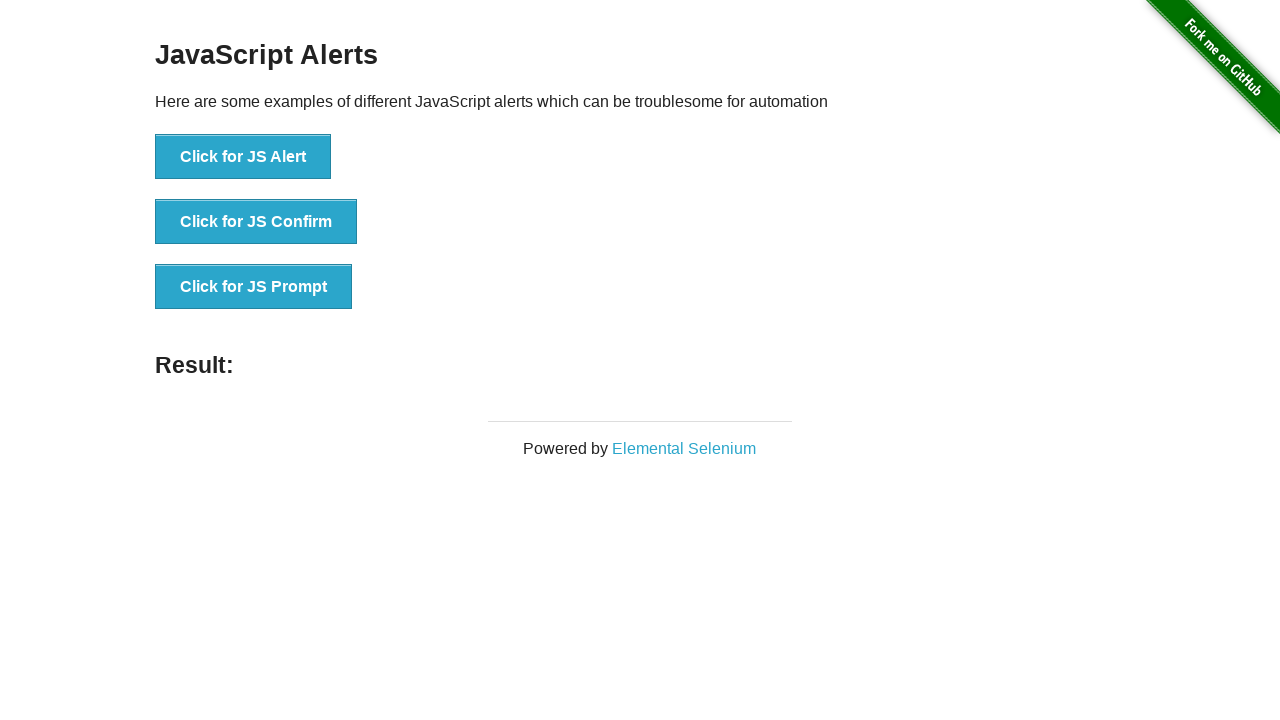

Clicked 'Click for JS Prompt' button to trigger JavaScript prompt dialog at (254, 287) on button:text('Click for JS Prompt')
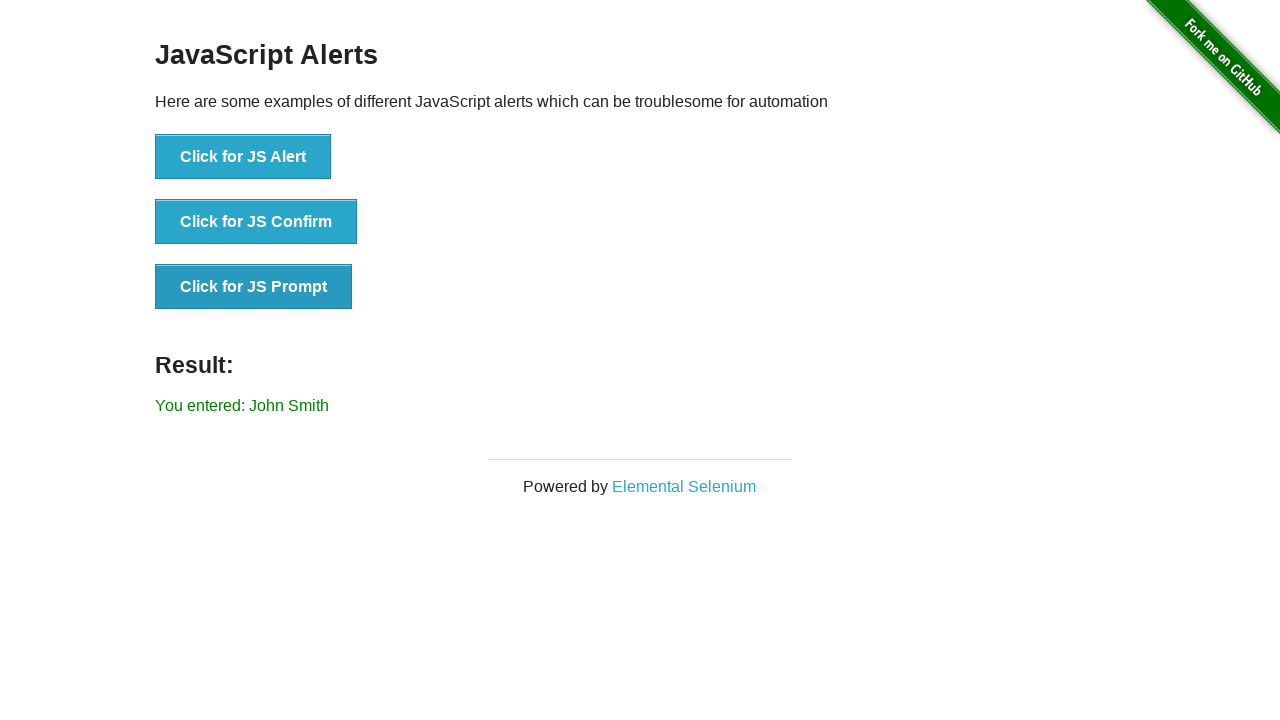

Prompt was accepted with 'John Smith' and result element appeared
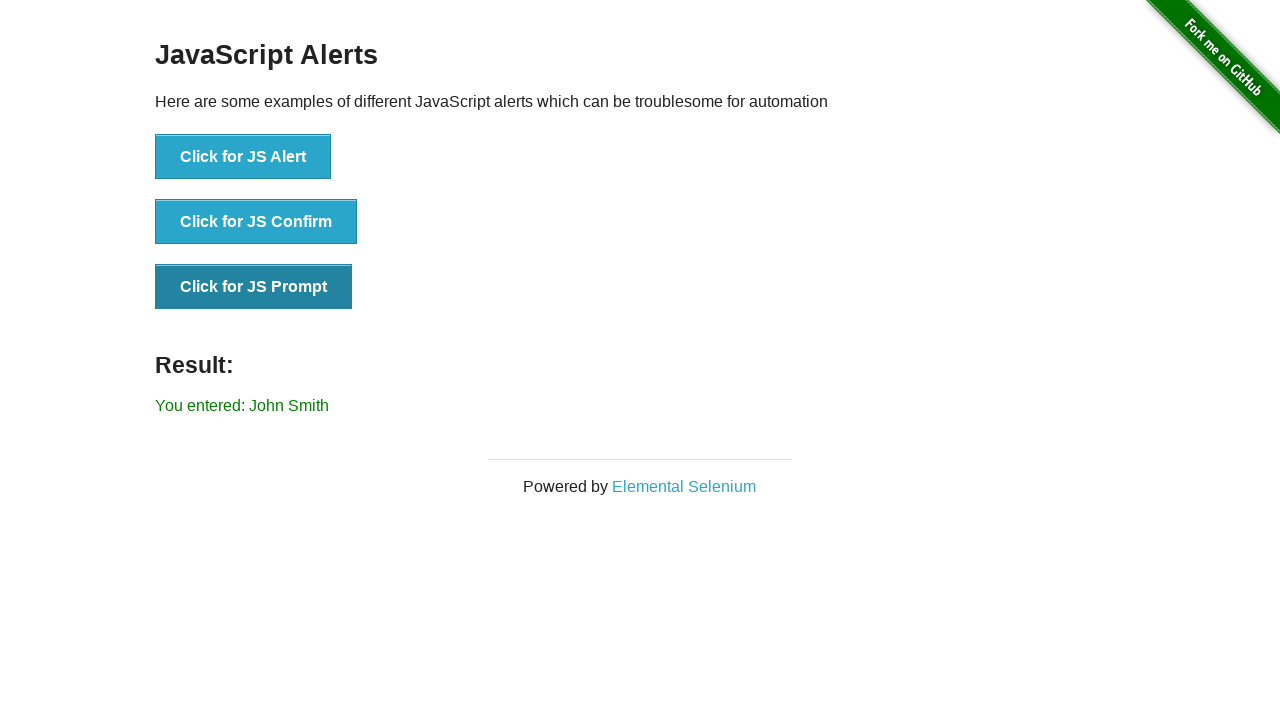

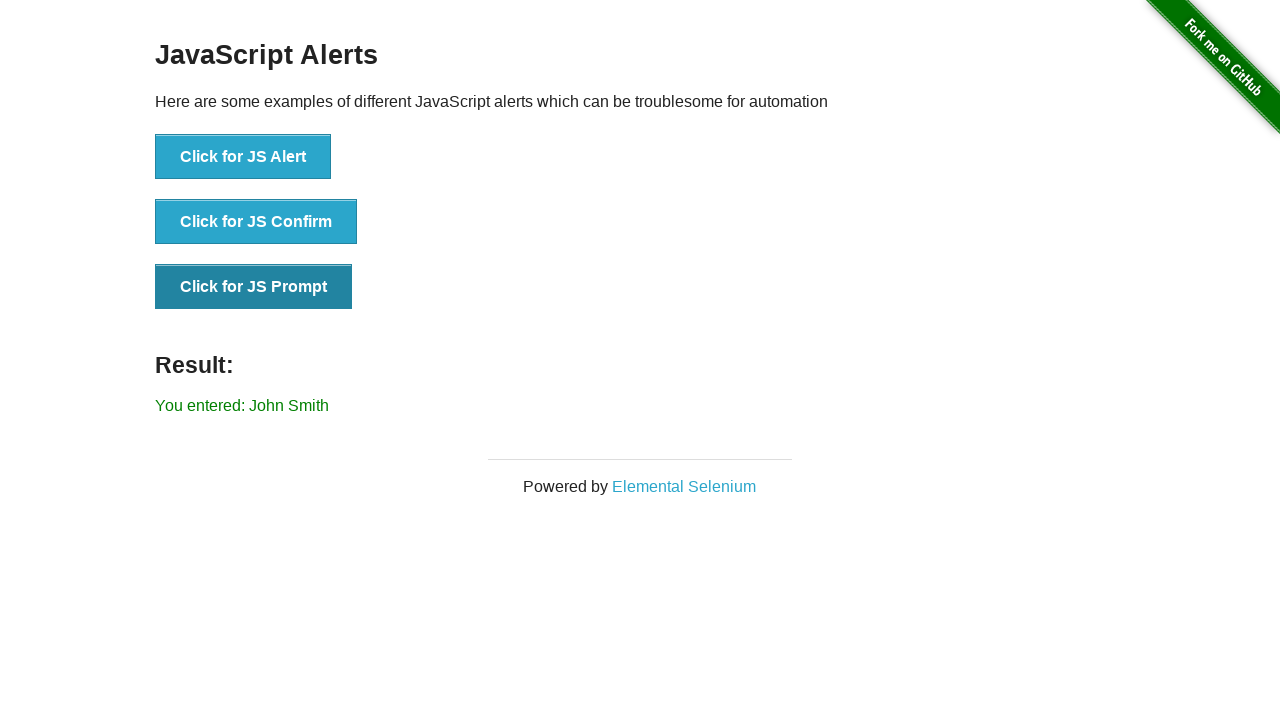